Tests a passenger count dropdown by opening it, incrementing the adult passenger count 5 times using a loop, and confirming the selection by clicking Done.

Starting URL: https://rahulshettyacademy.com/dropdownsPractise/#

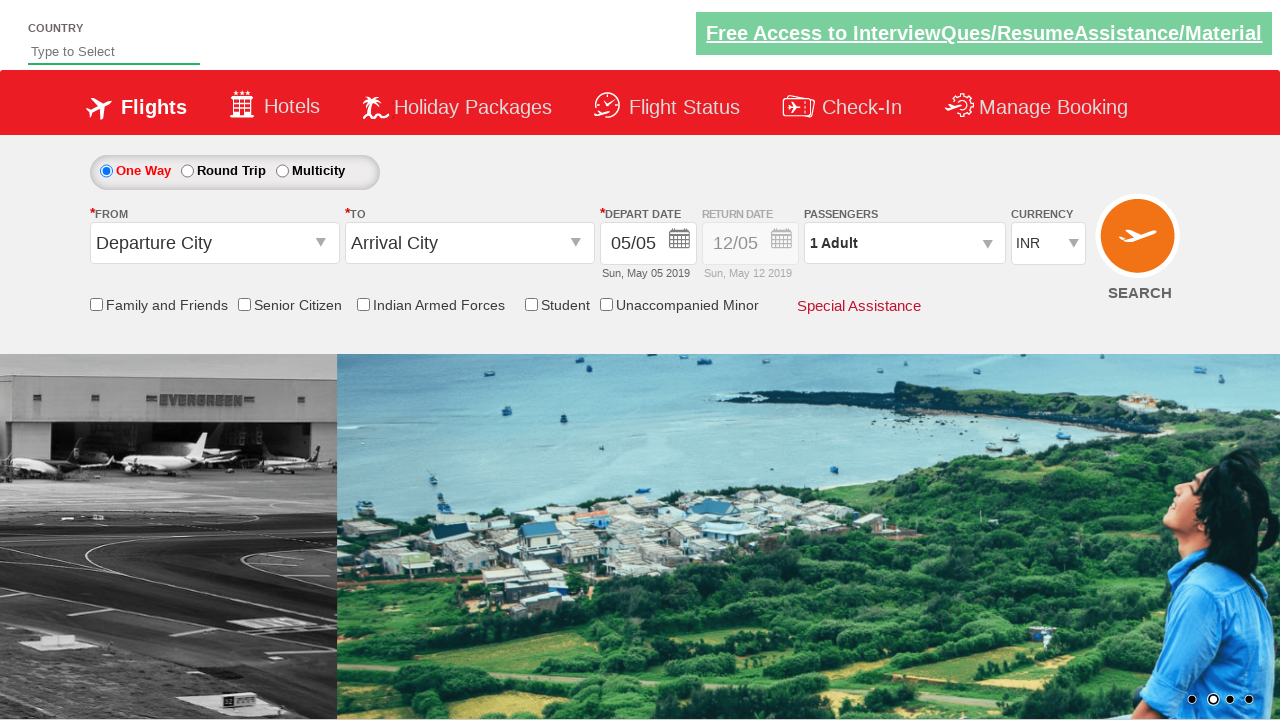

Opened passenger info dropdown at (904, 243) on xpath=//div[@id='divpaxinfo']
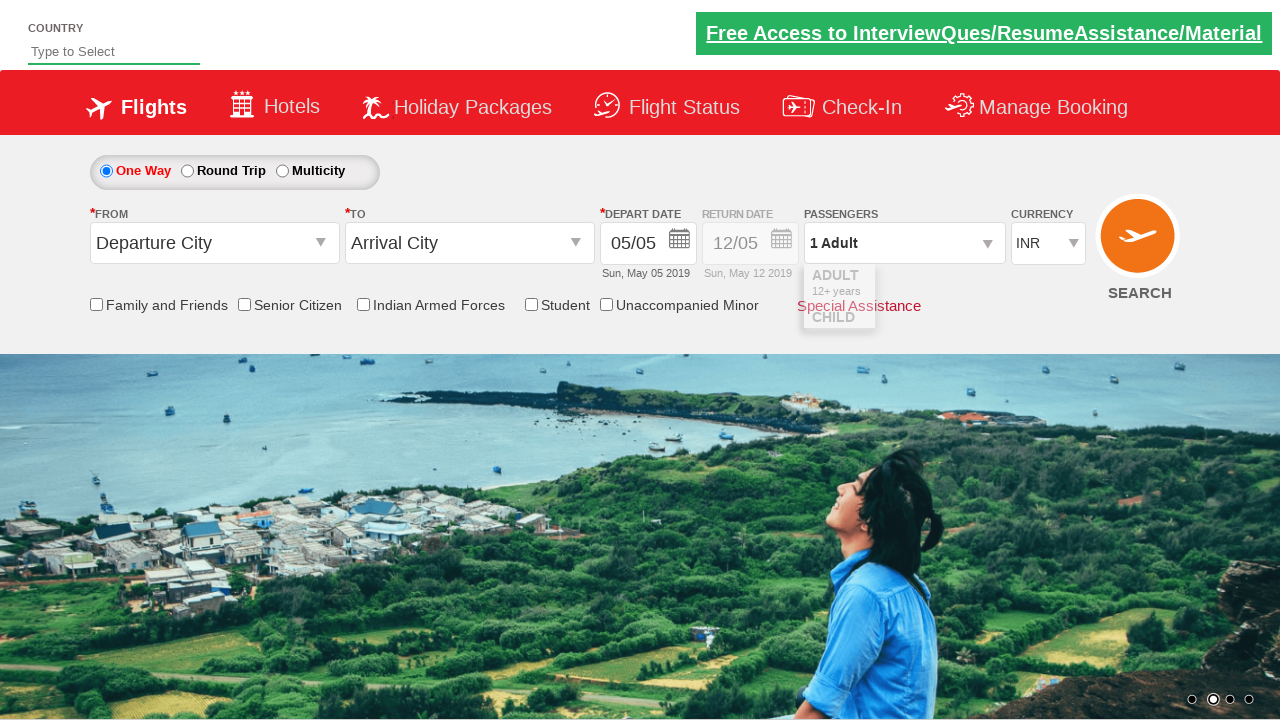

Waited for dropdown to open
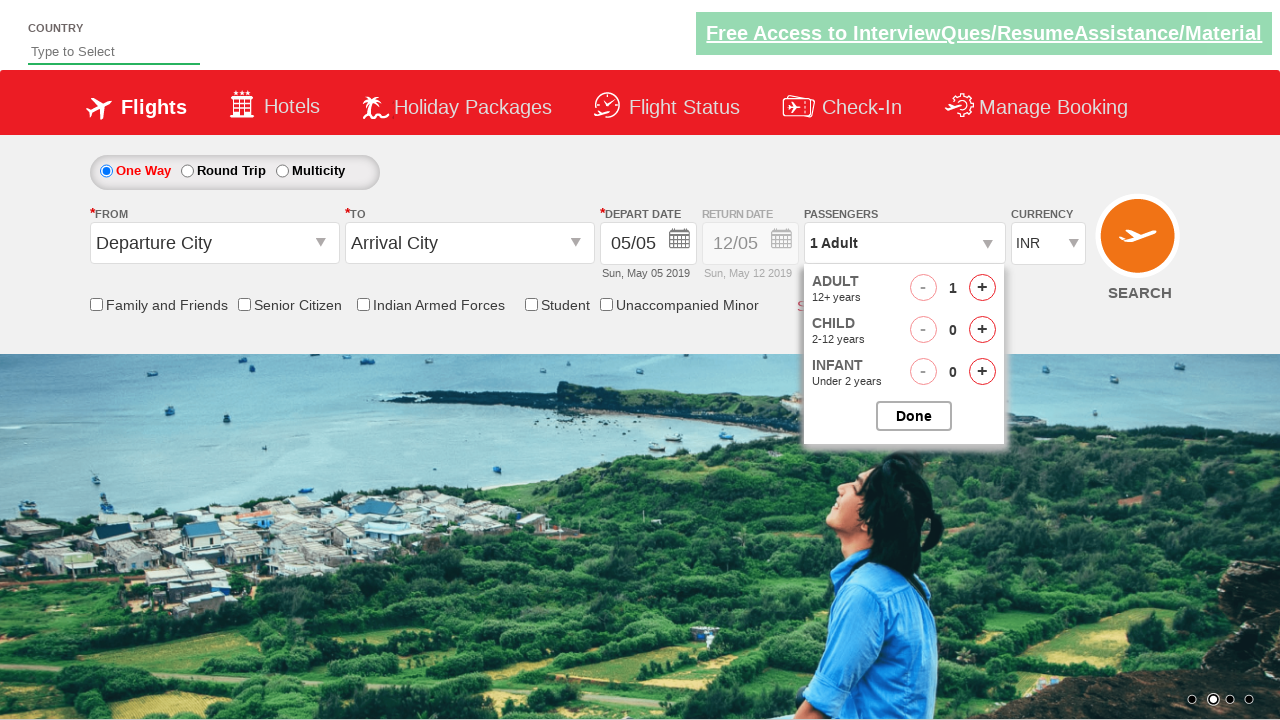

Clicked adult passenger increment button (1st time) at (982, 288) on xpath=//span[@id='hrefIncAdt']
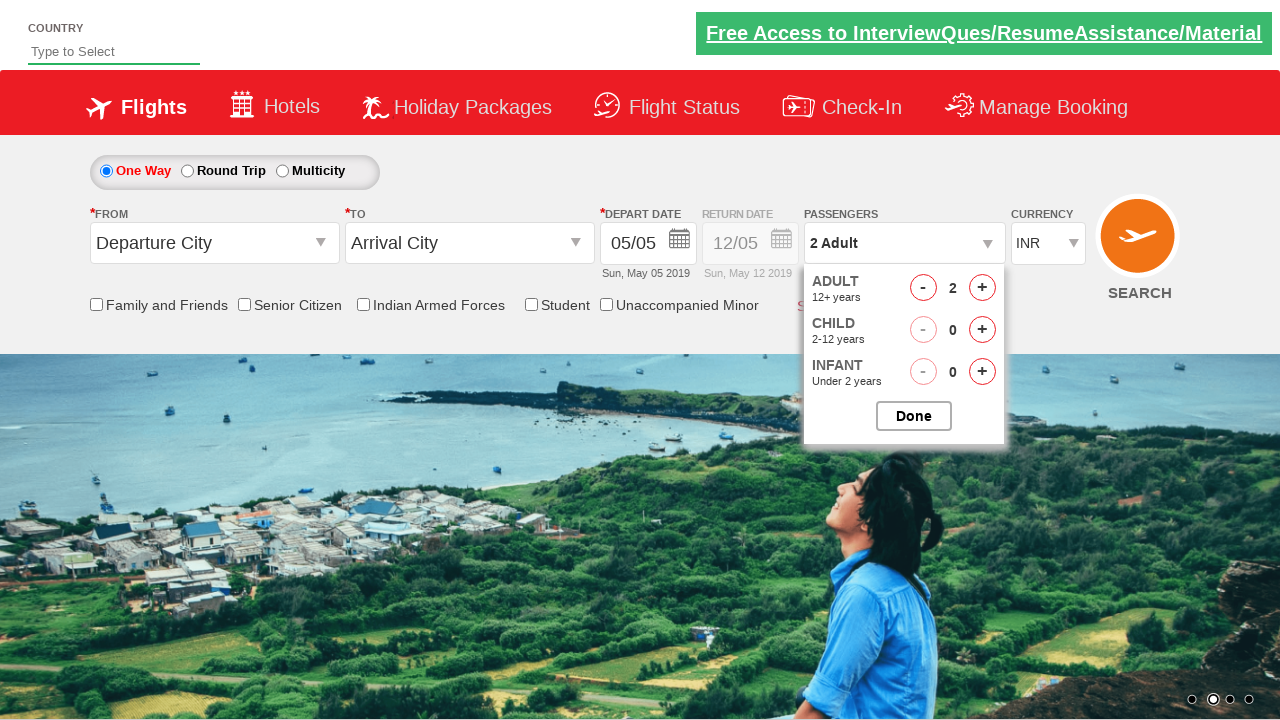

Clicked adult passenger increment button (2 times total) at (982, 288) on xpath=//span[@id='hrefIncAdt']
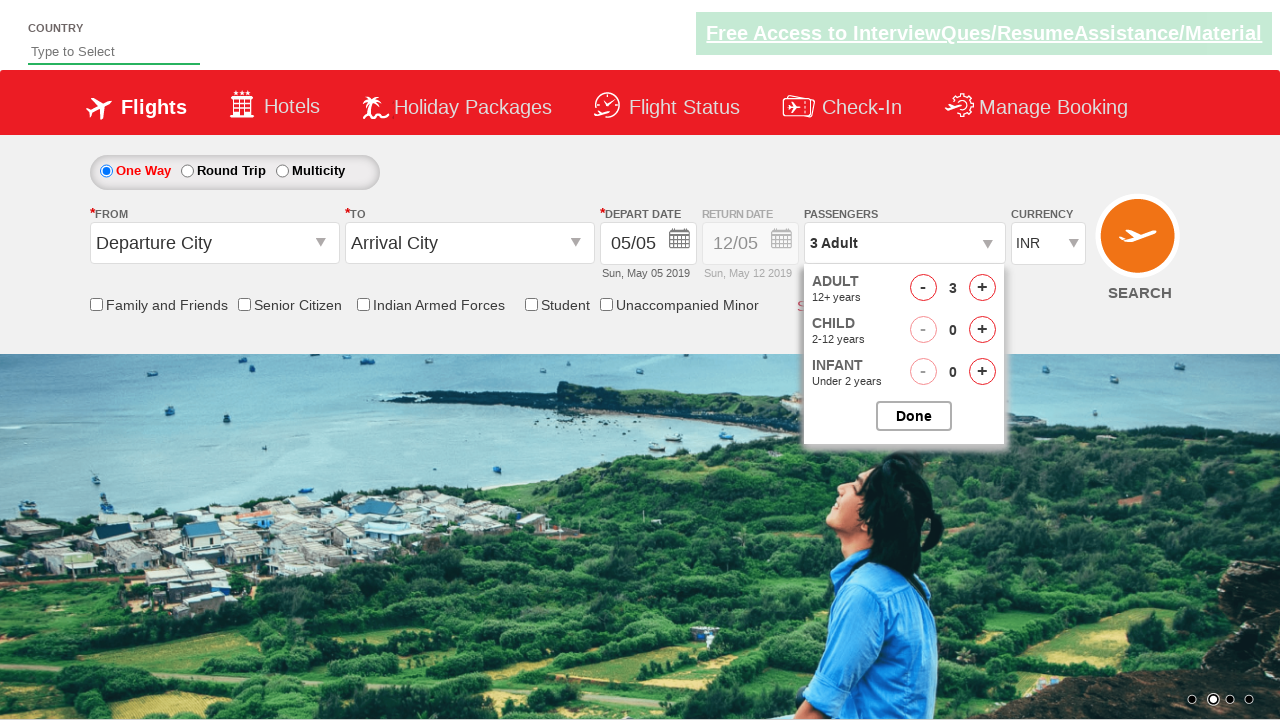

Clicked adult passenger increment button (3 times total) at (982, 288) on xpath=//span[@id='hrefIncAdt']
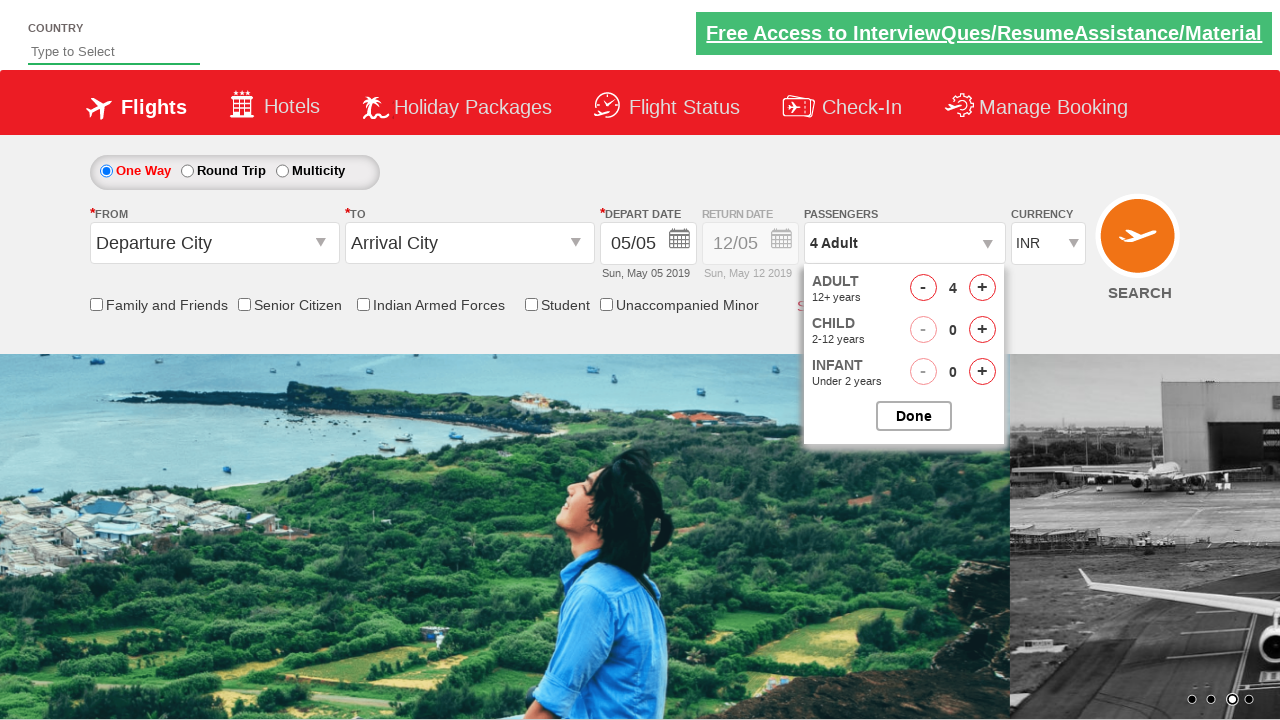

Clicked adult passenger increment button (4 times total) at (982, 288) on xpath=//span[@id='hrefIncAdt']
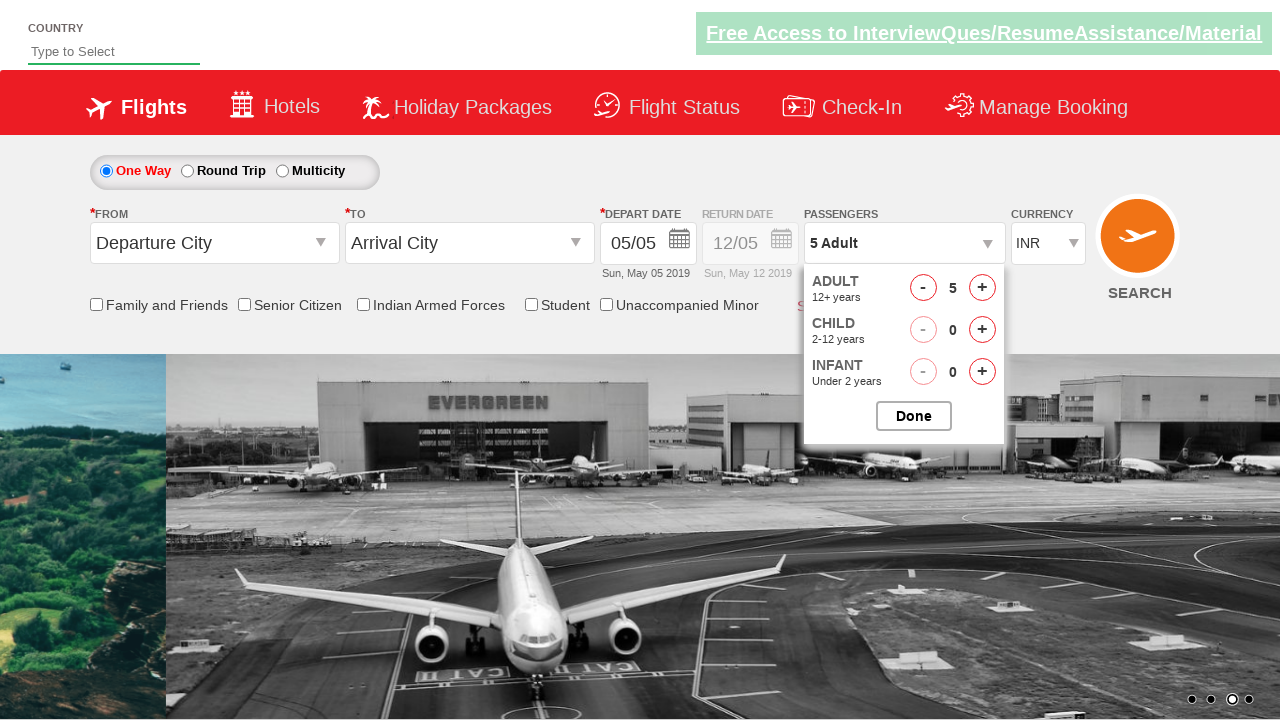

Clicked adult passenger increment button (5 times total) at (982, 288) on xpath=//span[@id='hrefIncAdt']
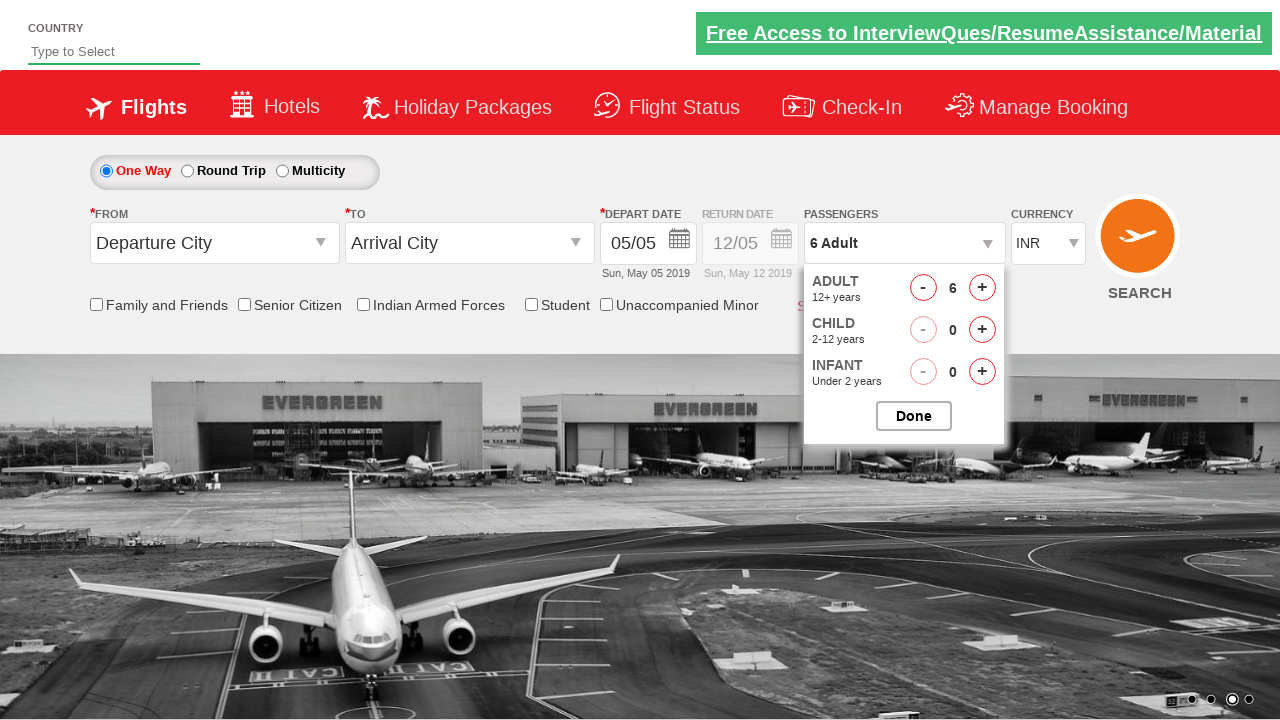

Clicked Done button to confirm passenger selection at (914, 416) on xpath=//input[@value='Done']
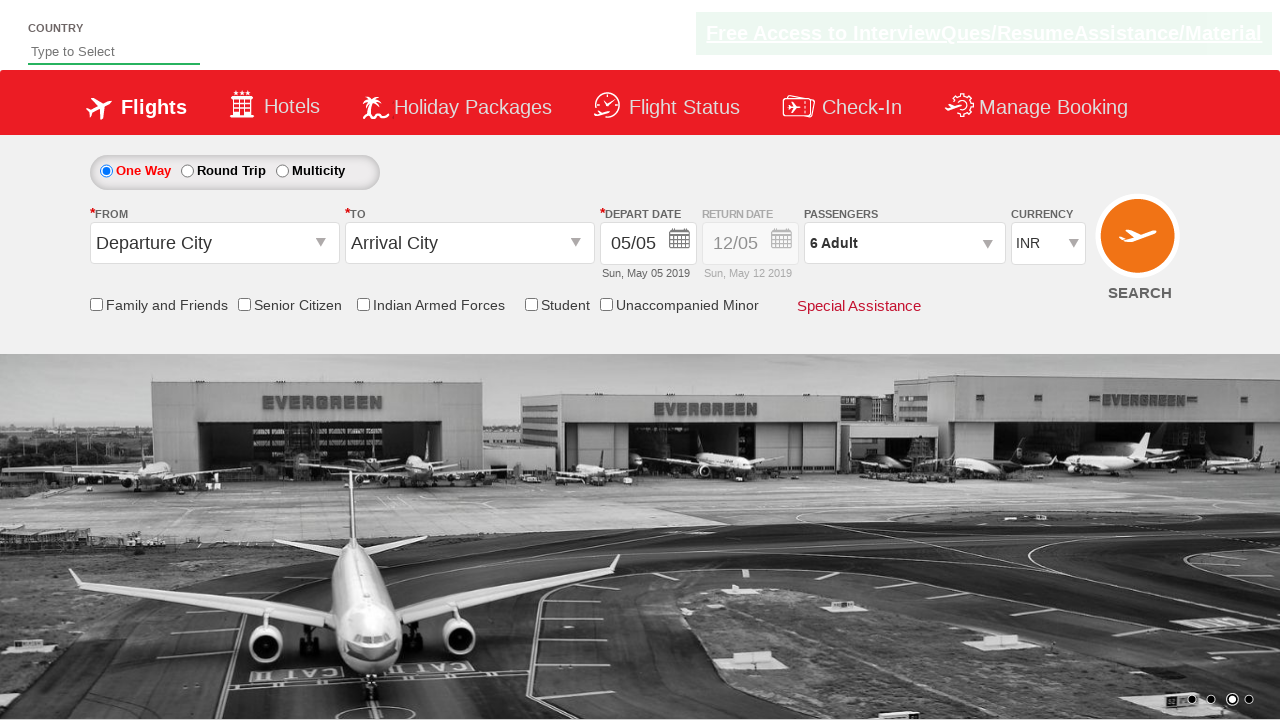

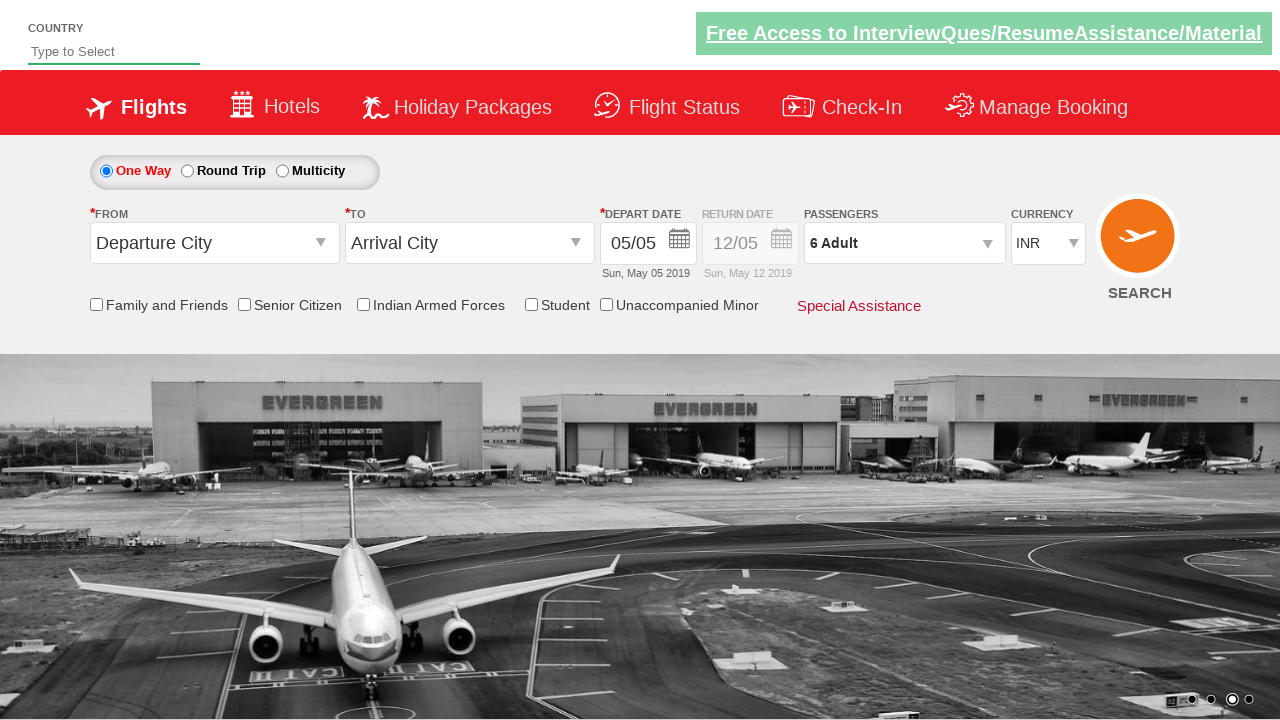